Resizes a box within a restricted area by dragging the resize handle 300 pixels horizontally and 100 pixels vertically

Starting URL: https://demoqa.com/resizable

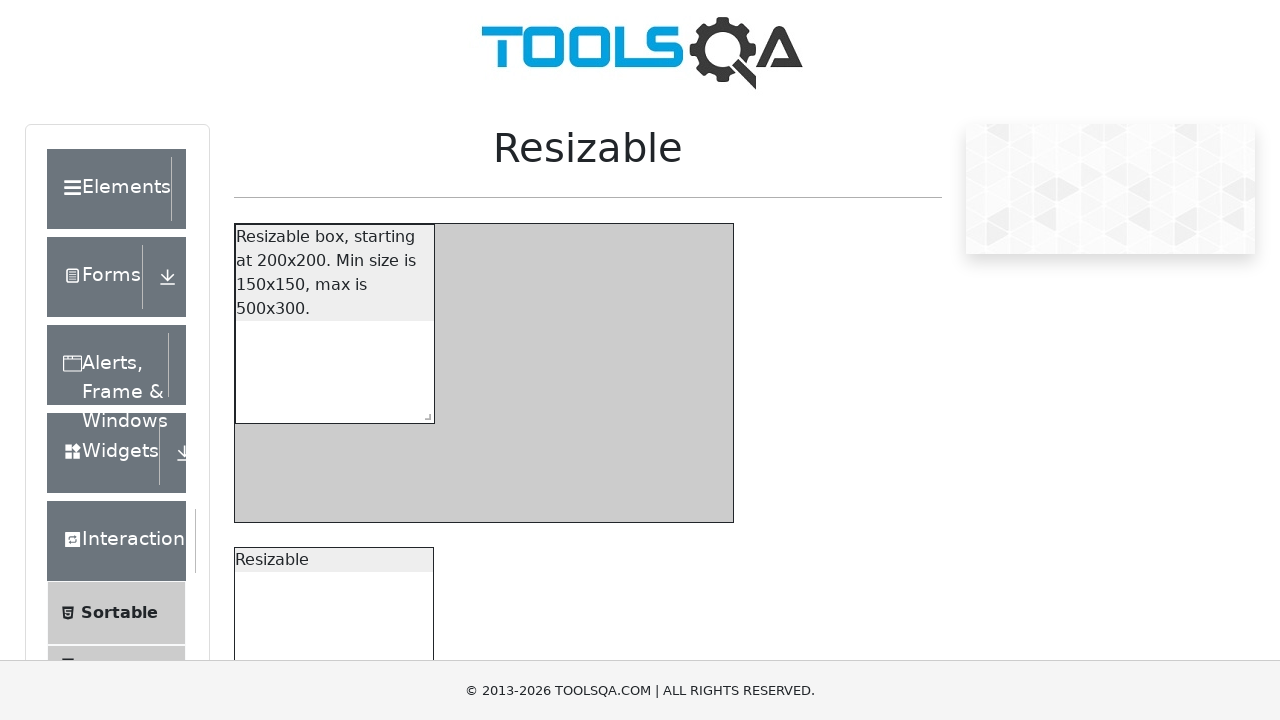

Located the resize handle within the restricted resizable box
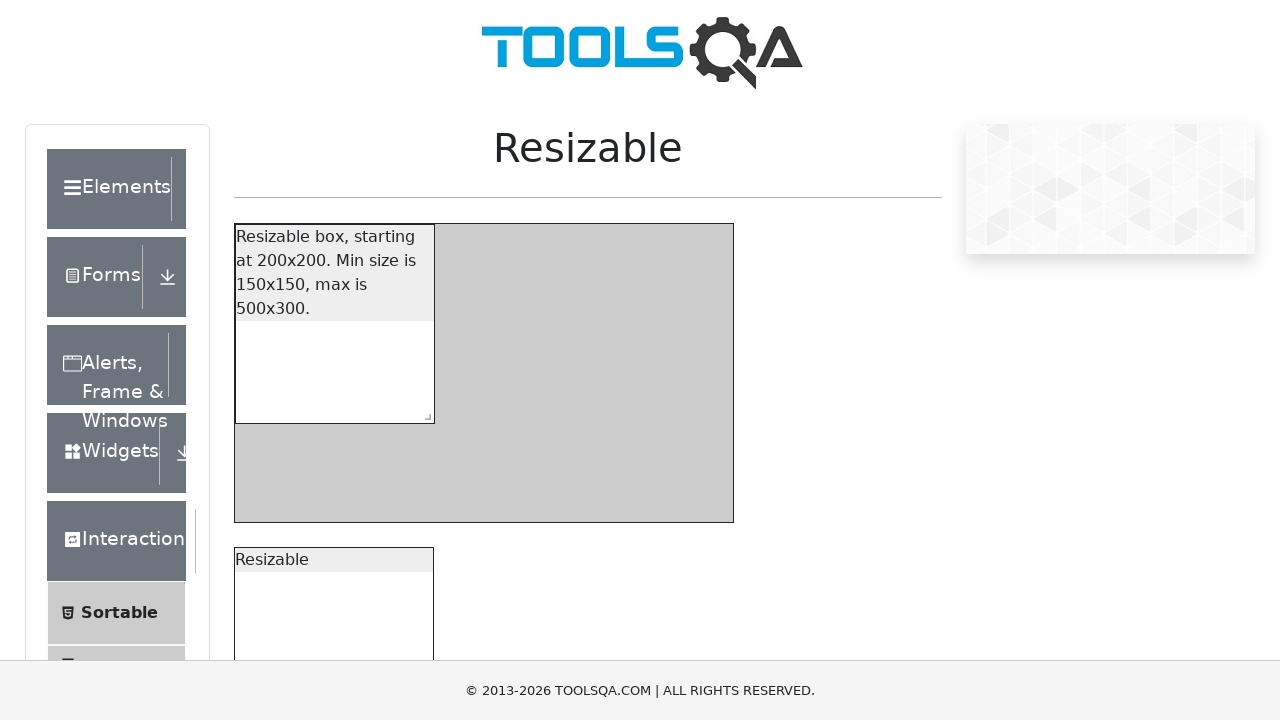

Retrieved the bounding box of the resize handle
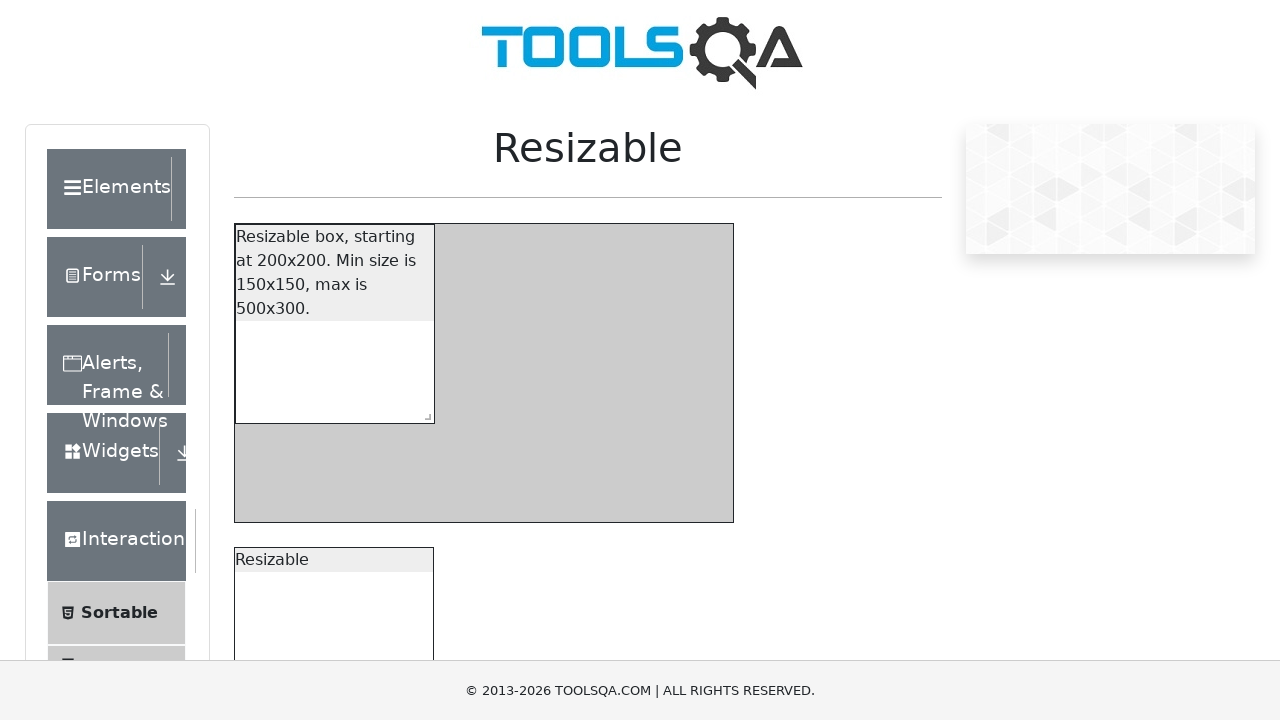

Moved mouse to the center of the resize handle at (424, 413)
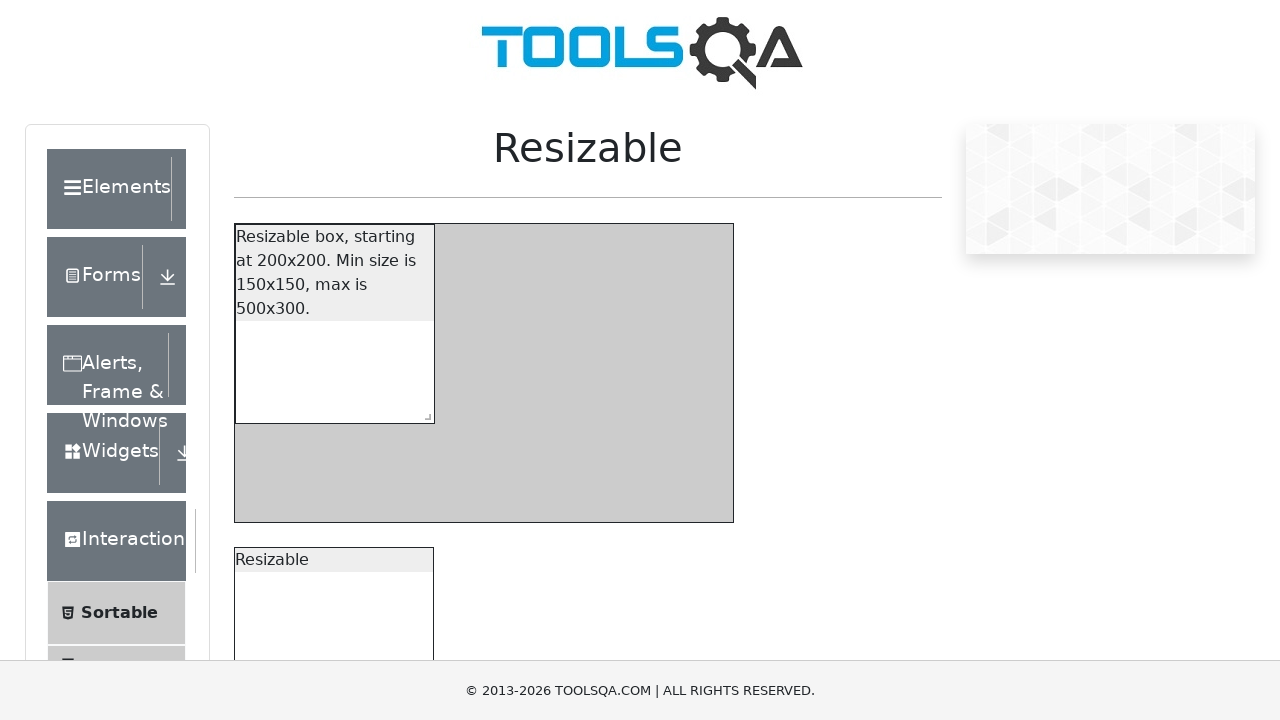

Pressed down the mouse button on the resize handle at (424, 413)
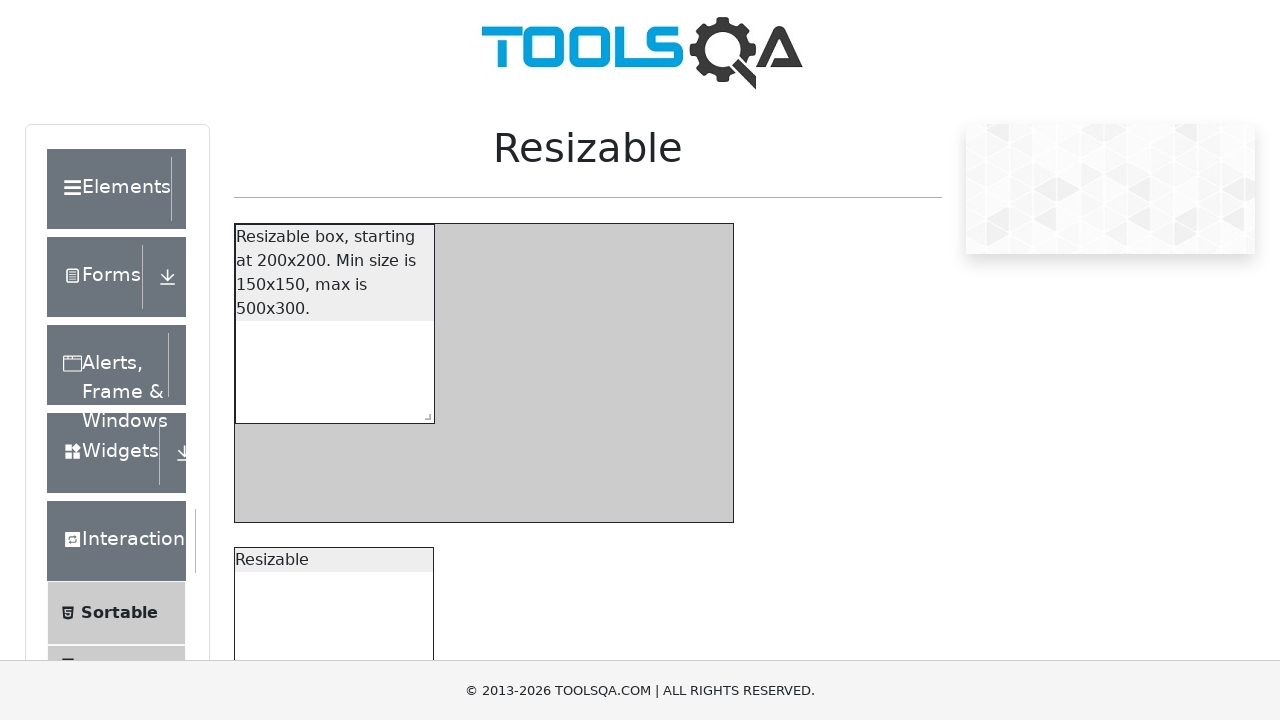

Dragged the resize handle 300 pixels horizontally and 100 pixels vertically at (724, 513)
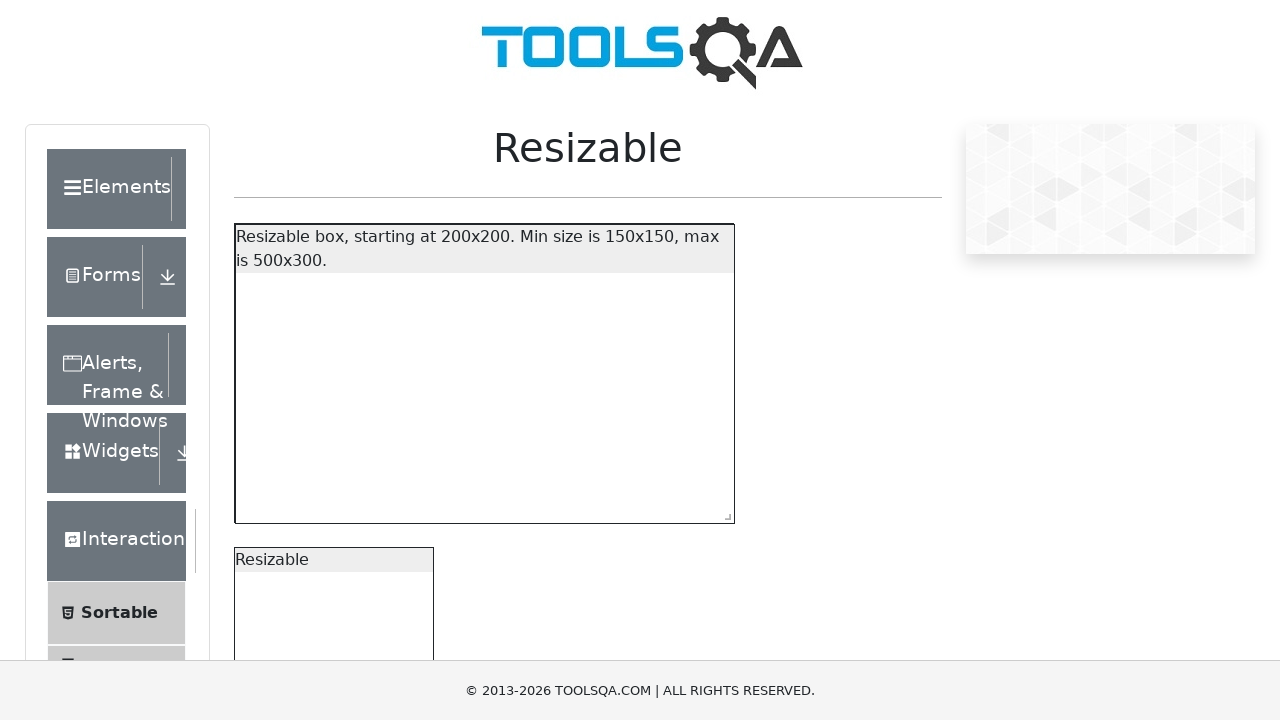

Released the mouse button to complete the resize operation at (724, 513)
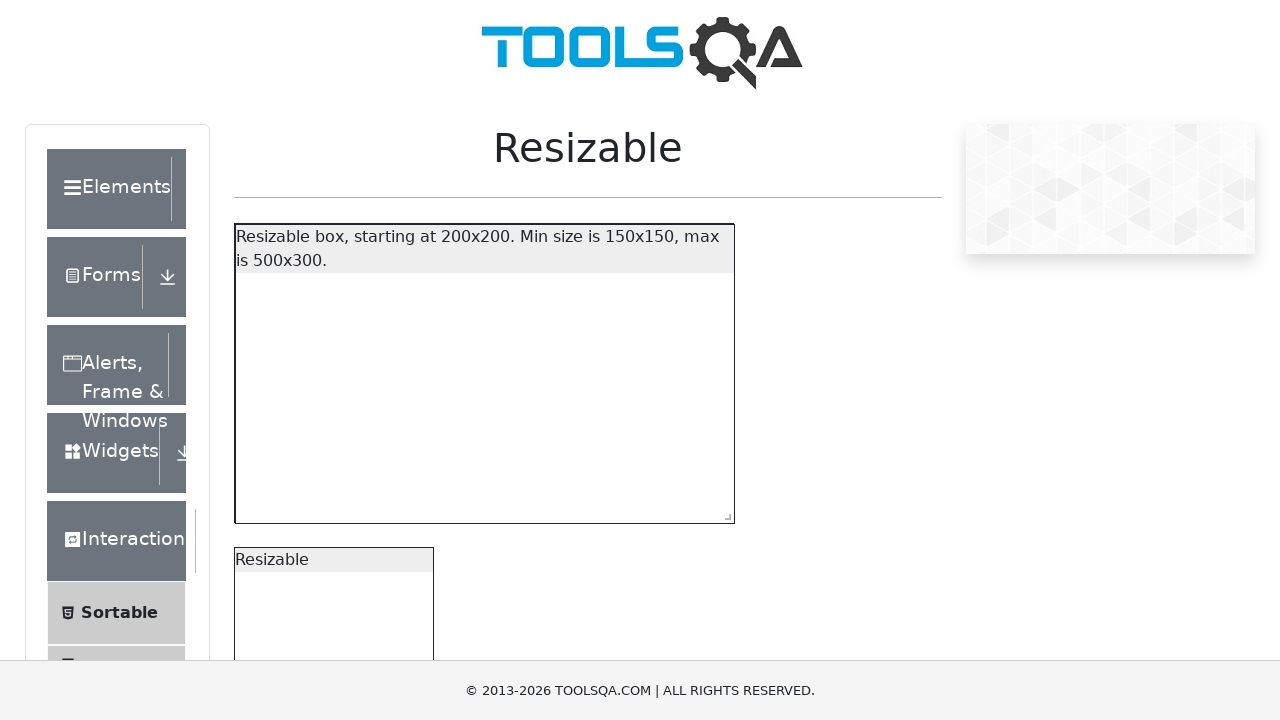

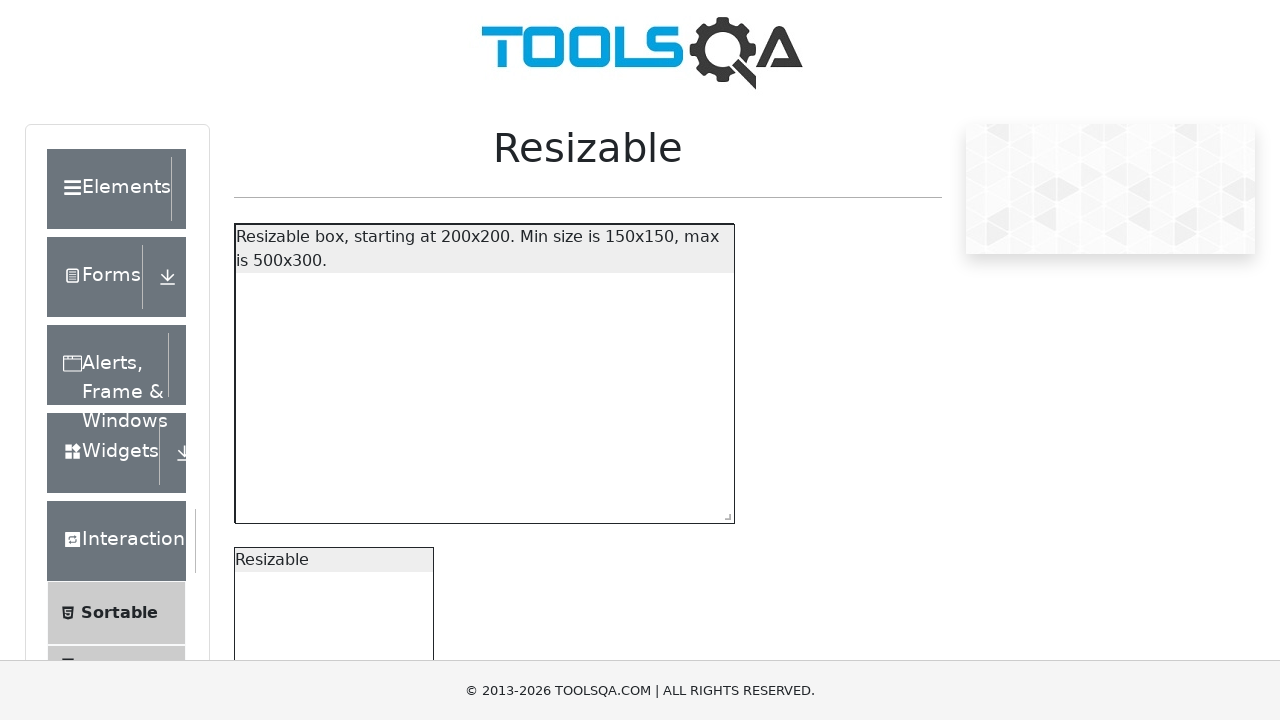